Tests a web form by filling a text box with text, clicking the submit button, and verifying the confirmation message is displayed

Starting URL: https://www.selenium.dev/selenium/web/web-form.html

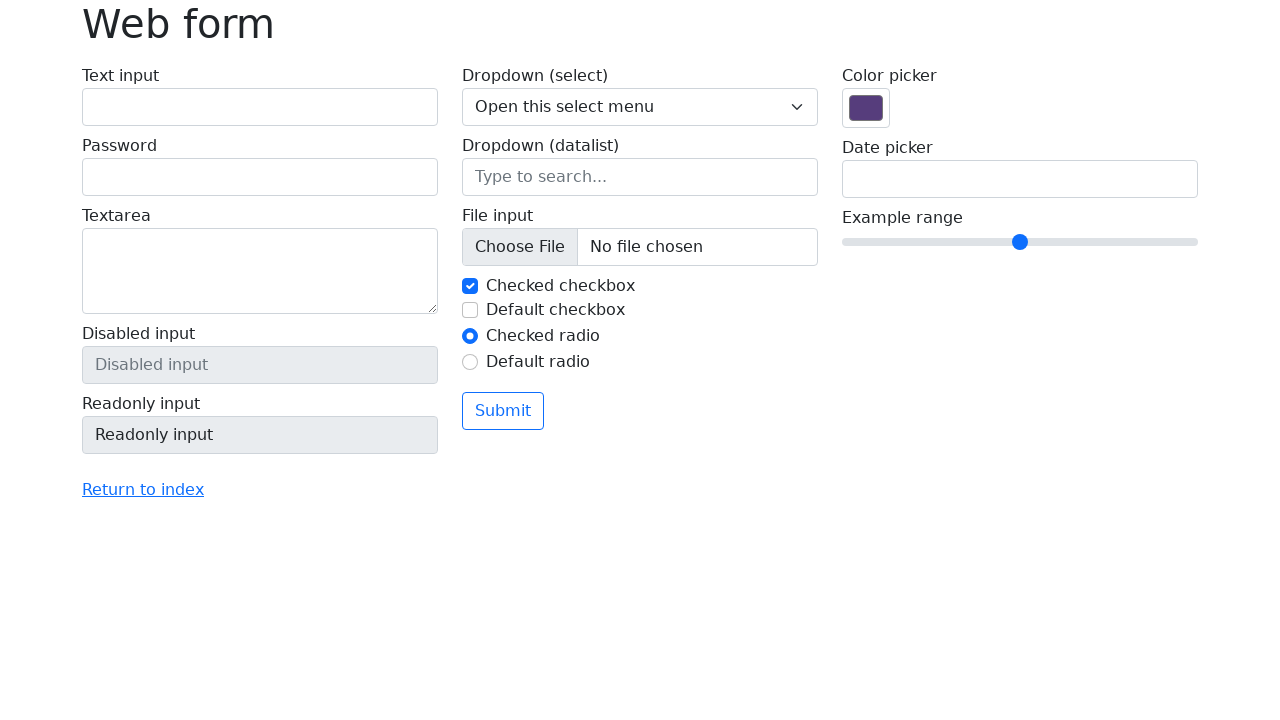

Verified page title is 'Web form'
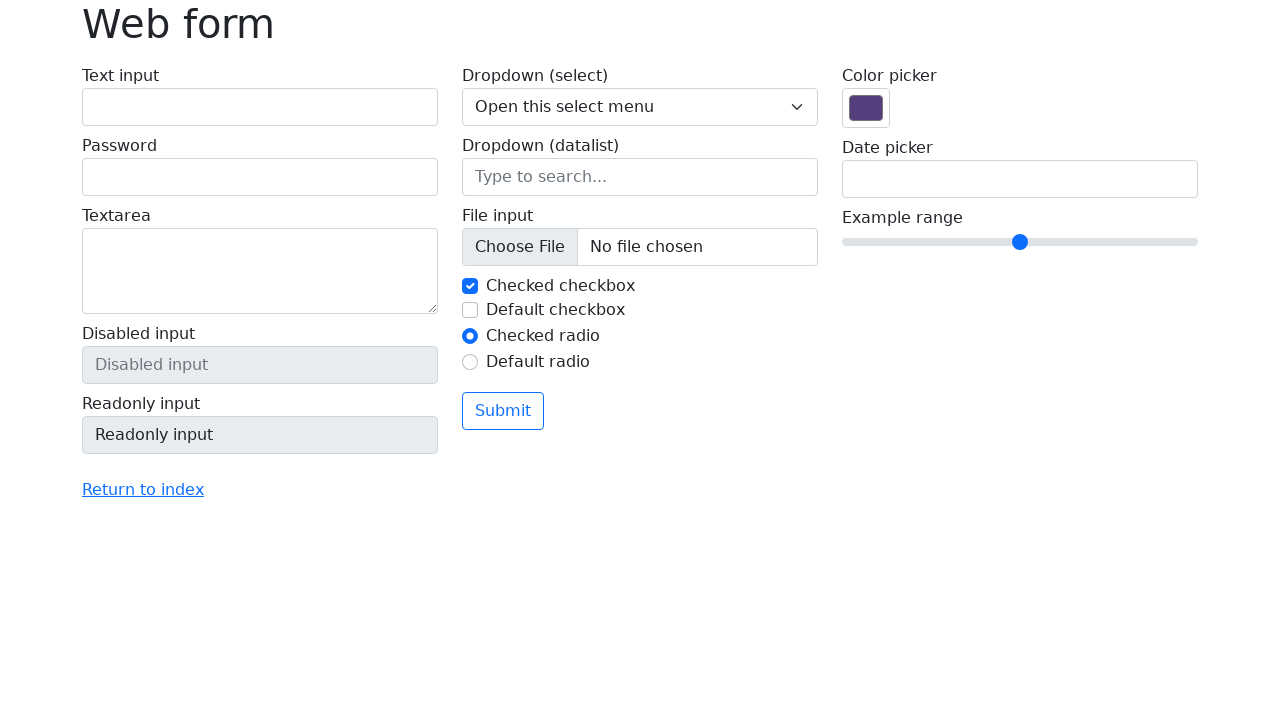

Filled text box with 'Selenium' on input[name='my-text']
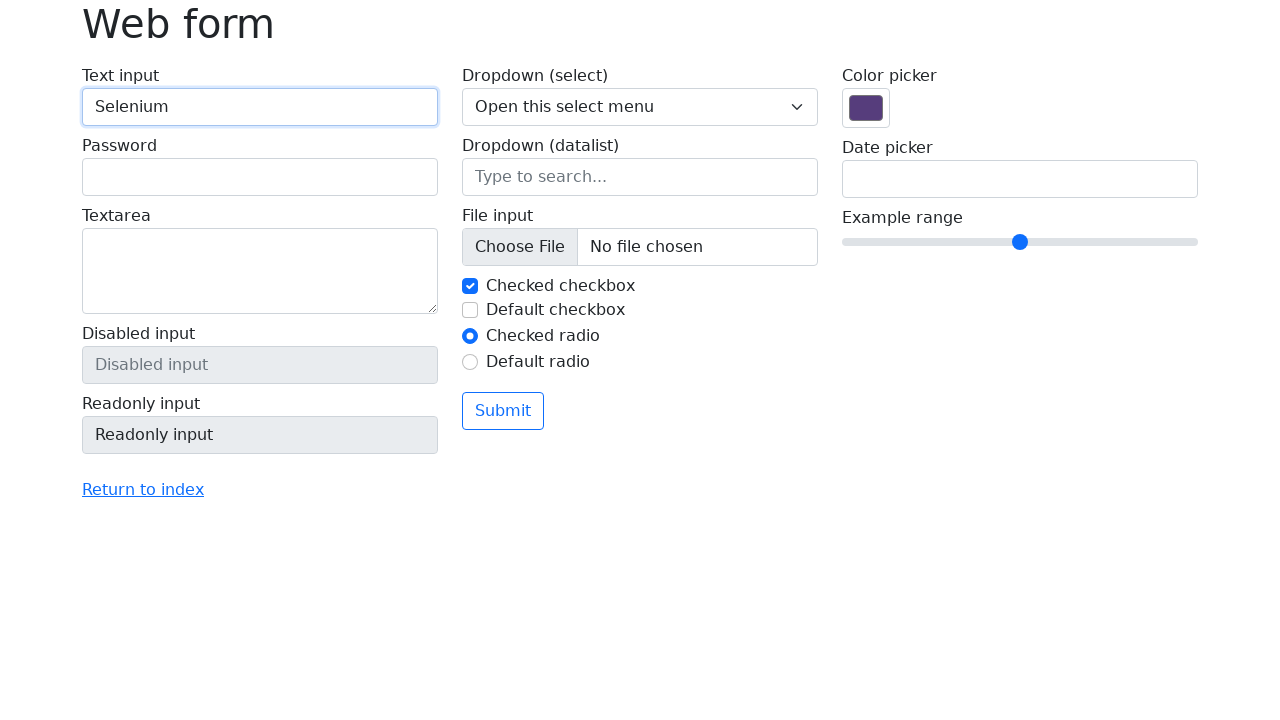

Clicked submit button at (503, 411) on button
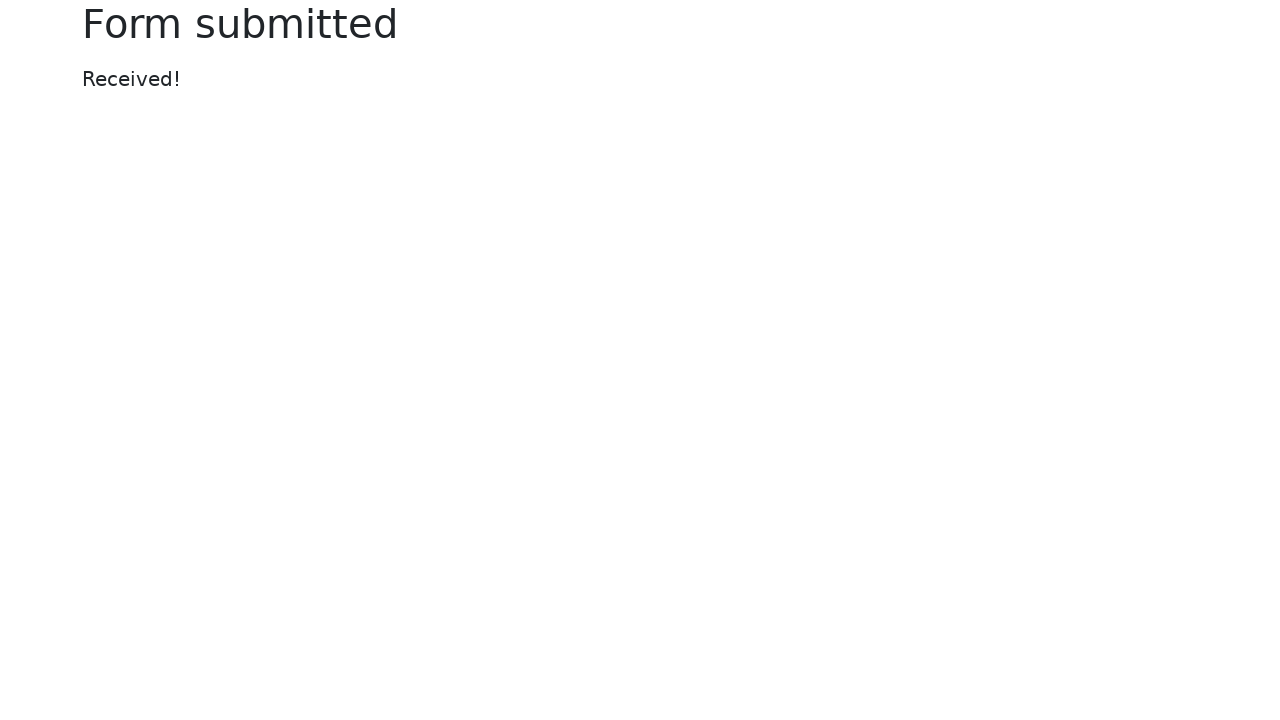

Confirmation message element loaded
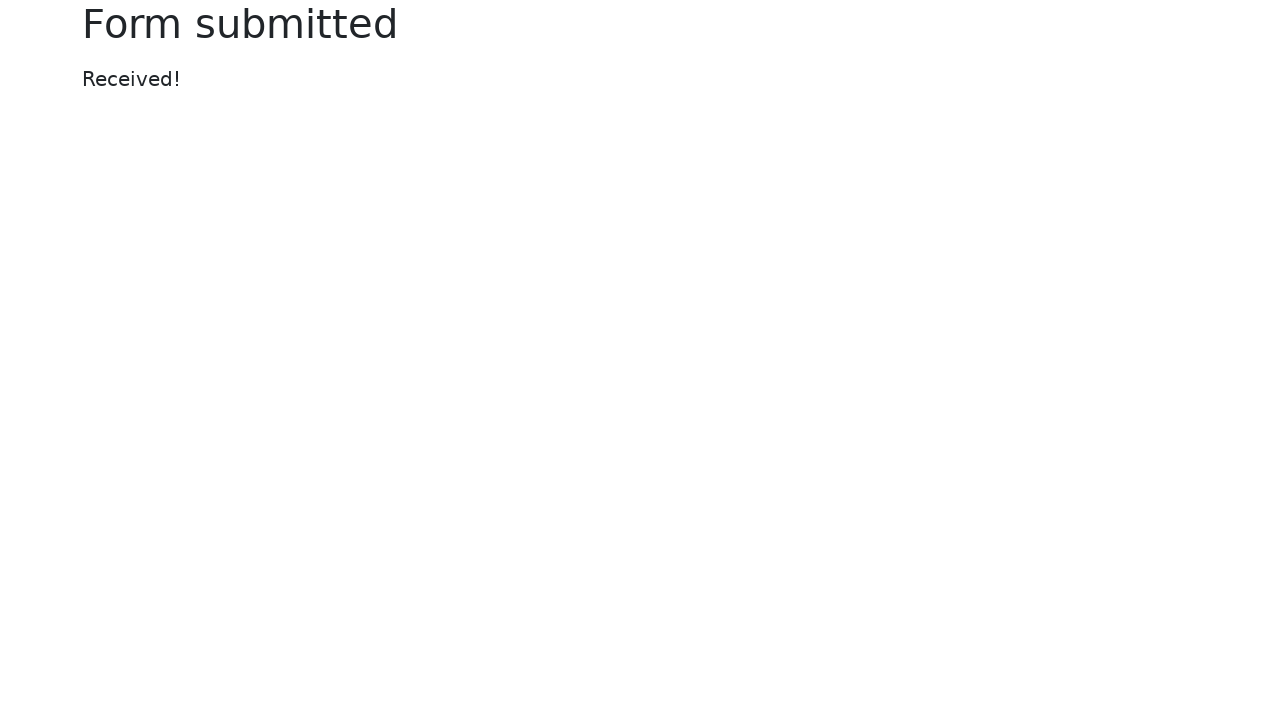

Verified confirmation message displays 'Received!'
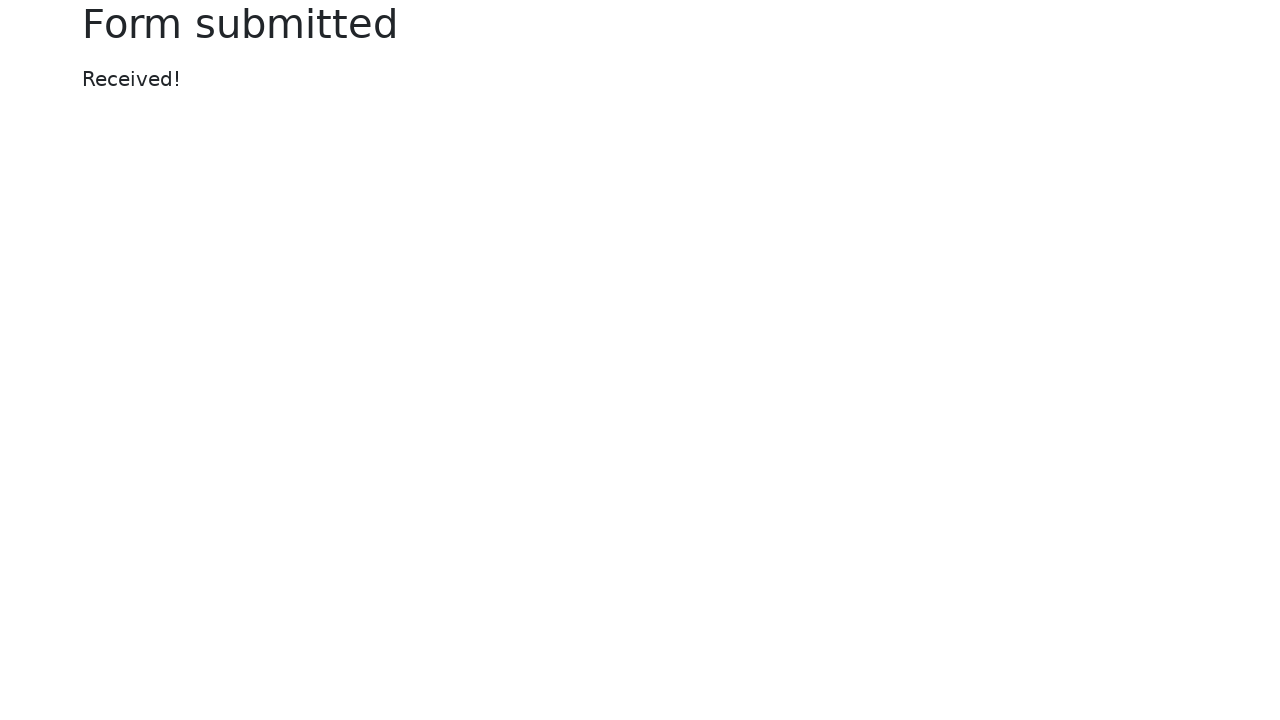

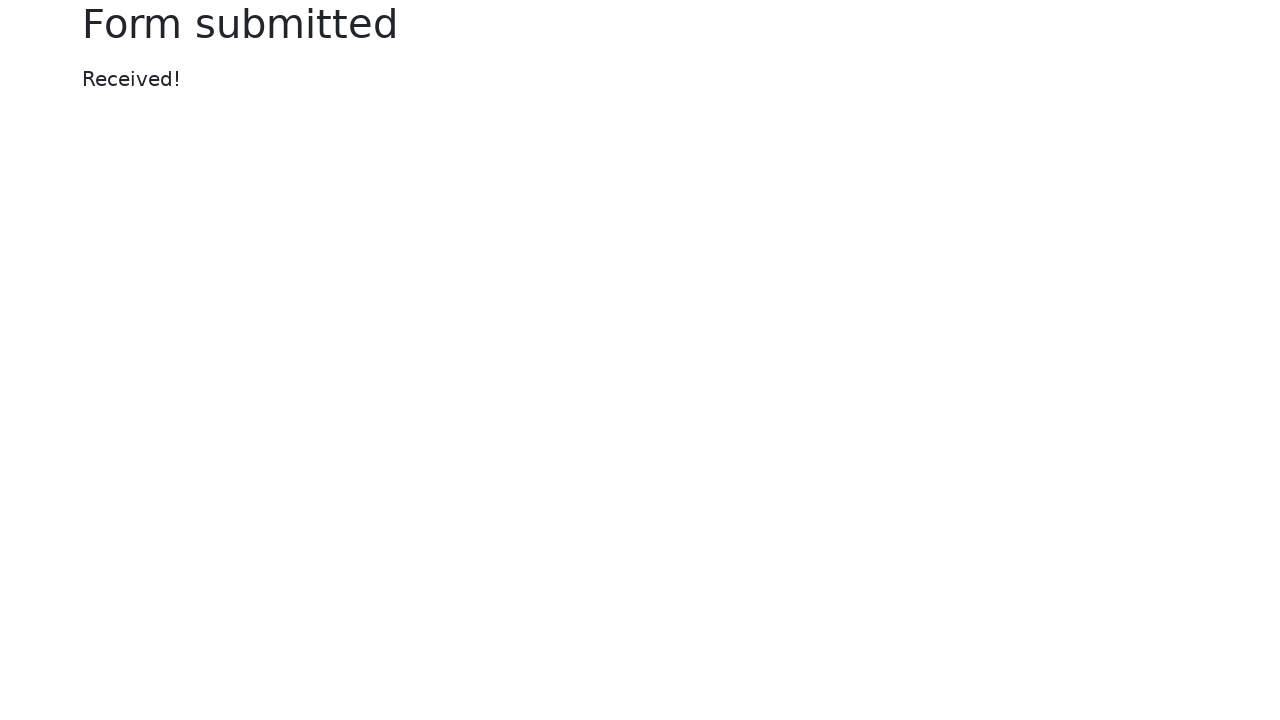